Tests a contact form submission by filling in all fields, submitting the form, and handling the confirmation alert

Starting URL: https://v1.training-support.net/selenium/simple-form?

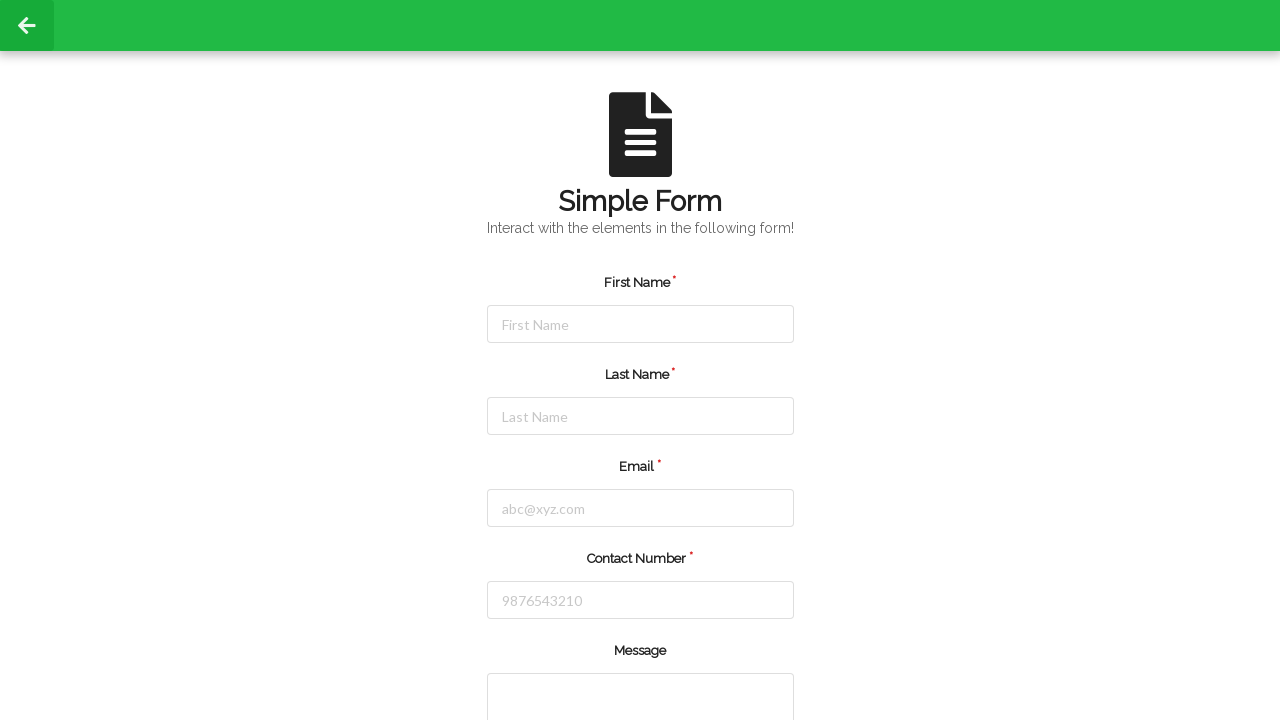

Filled first name field with 'John' on #firstName
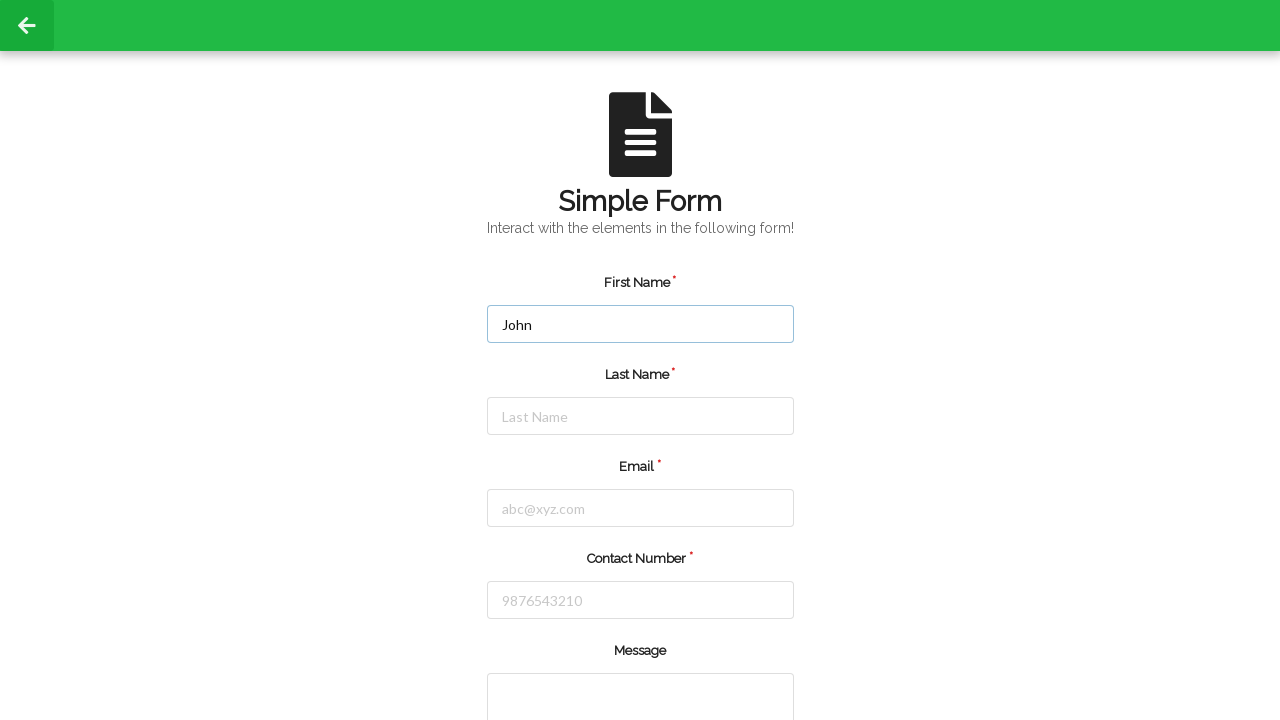

Filled last name field with 'Doe' on #lastName
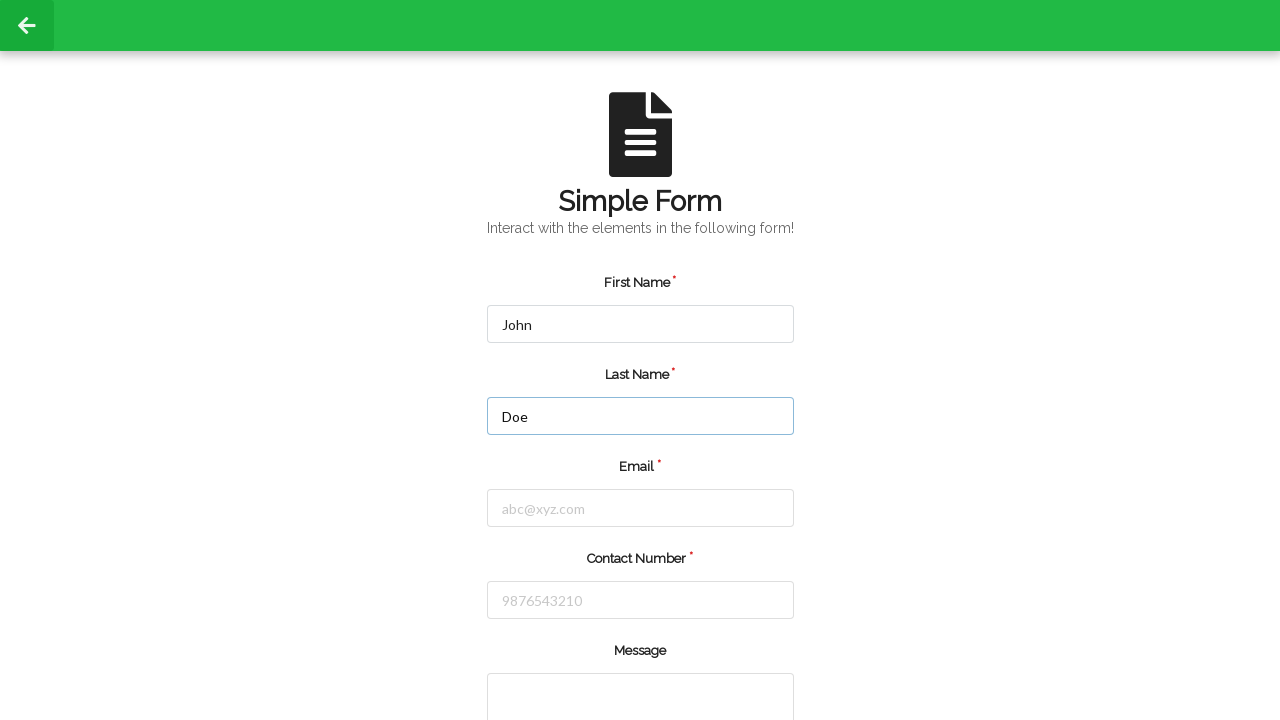

Filled email field with 'john.doe@example.com' on #email
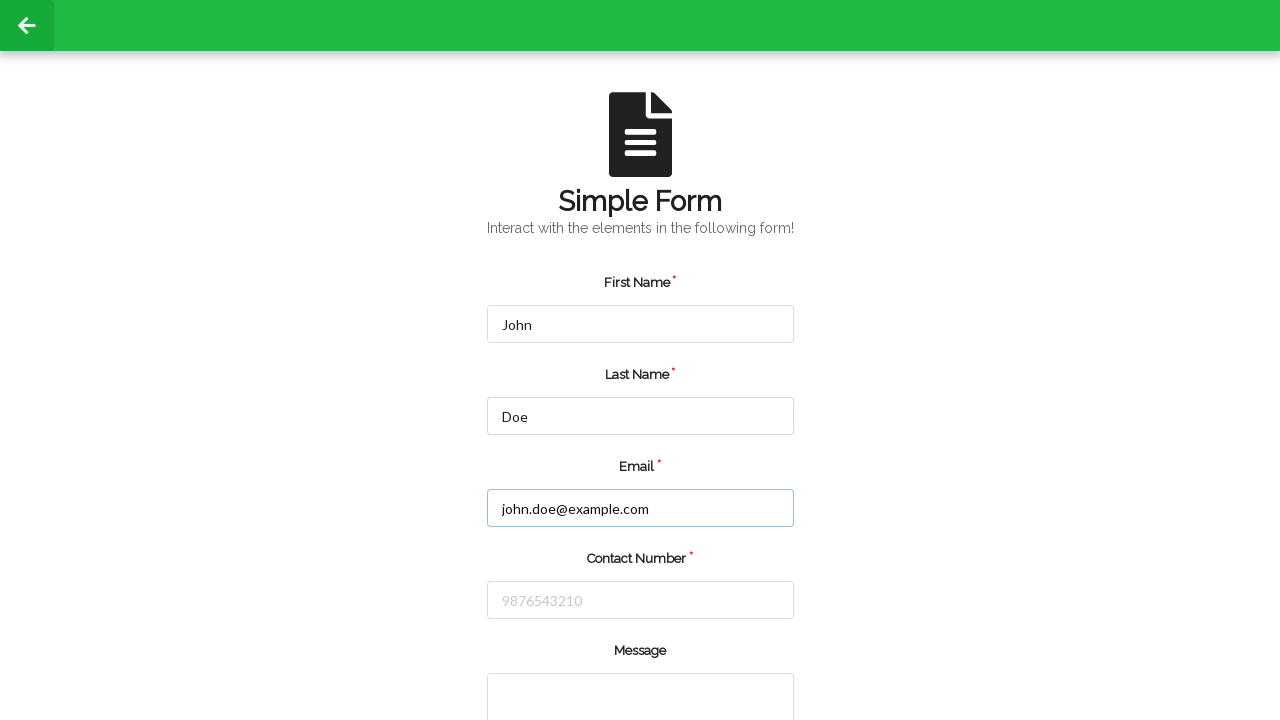

Filled contact number field with '5551234567' on #number
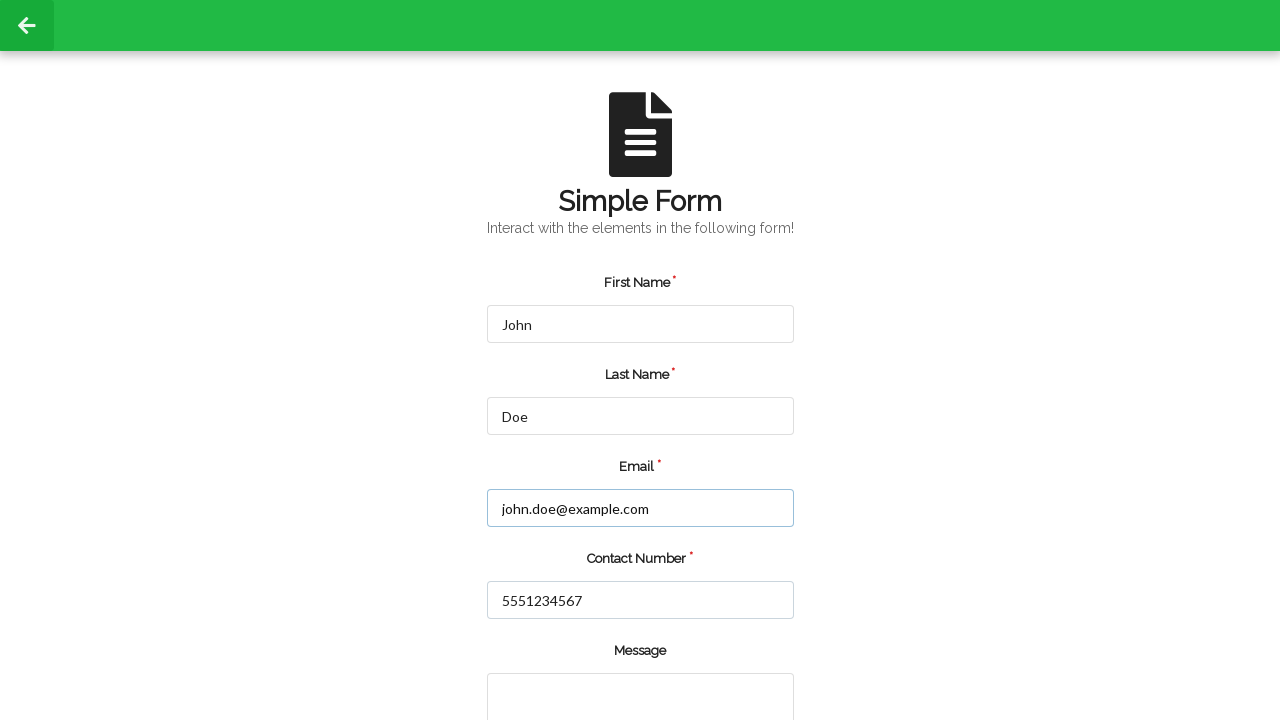

Filled message textarea with 'This is a test message' on textarea
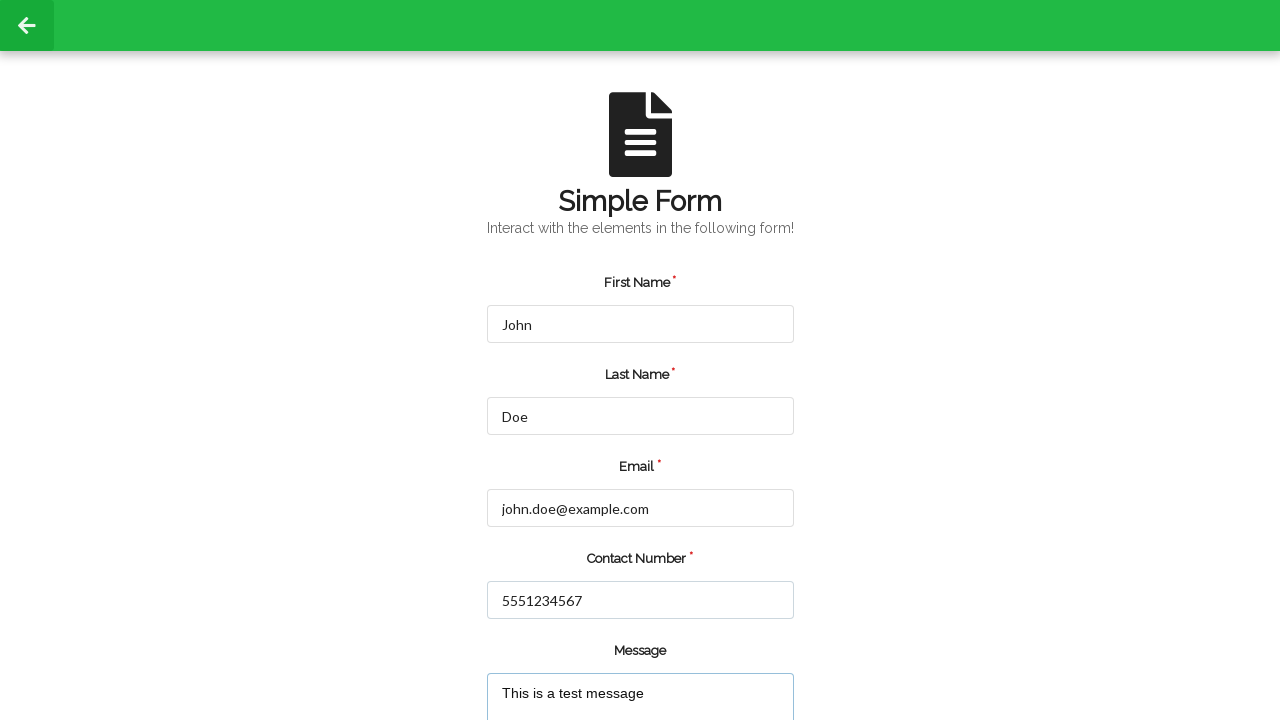

Set up dialog handler to accept confirmation alert
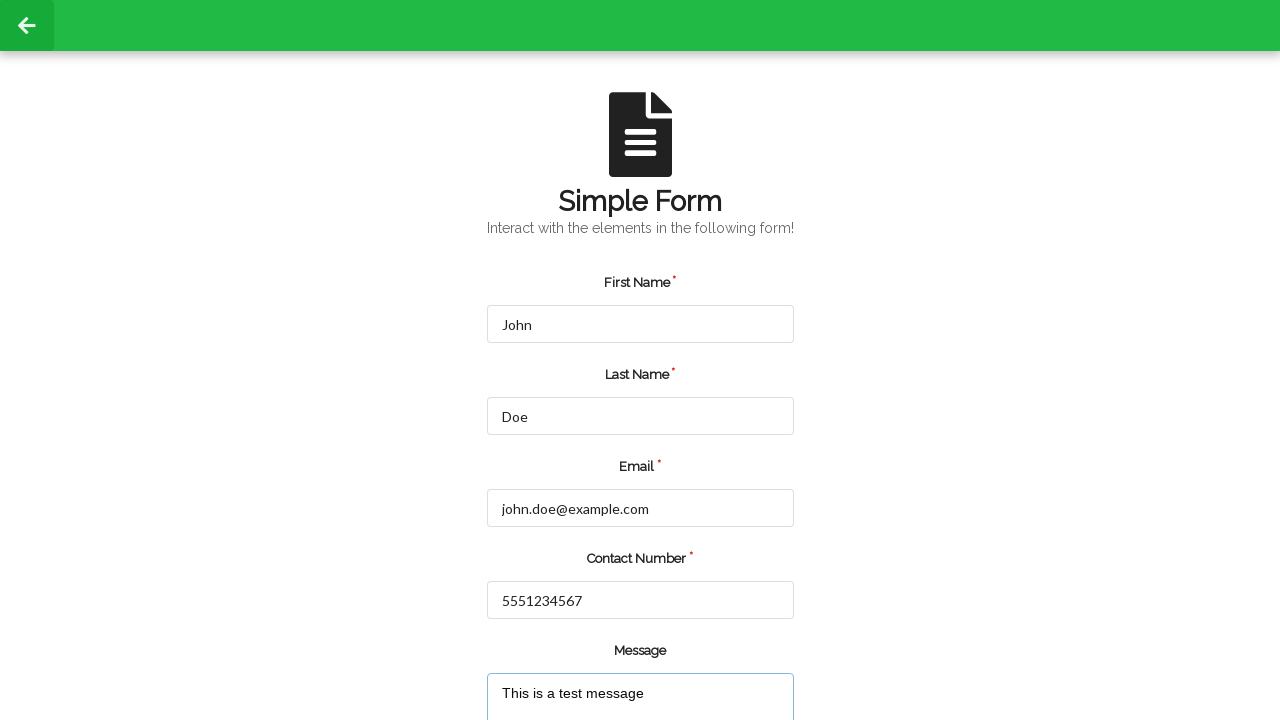

Clicked submit button to submit the contact form at (558, 660) on input.ui.green.button
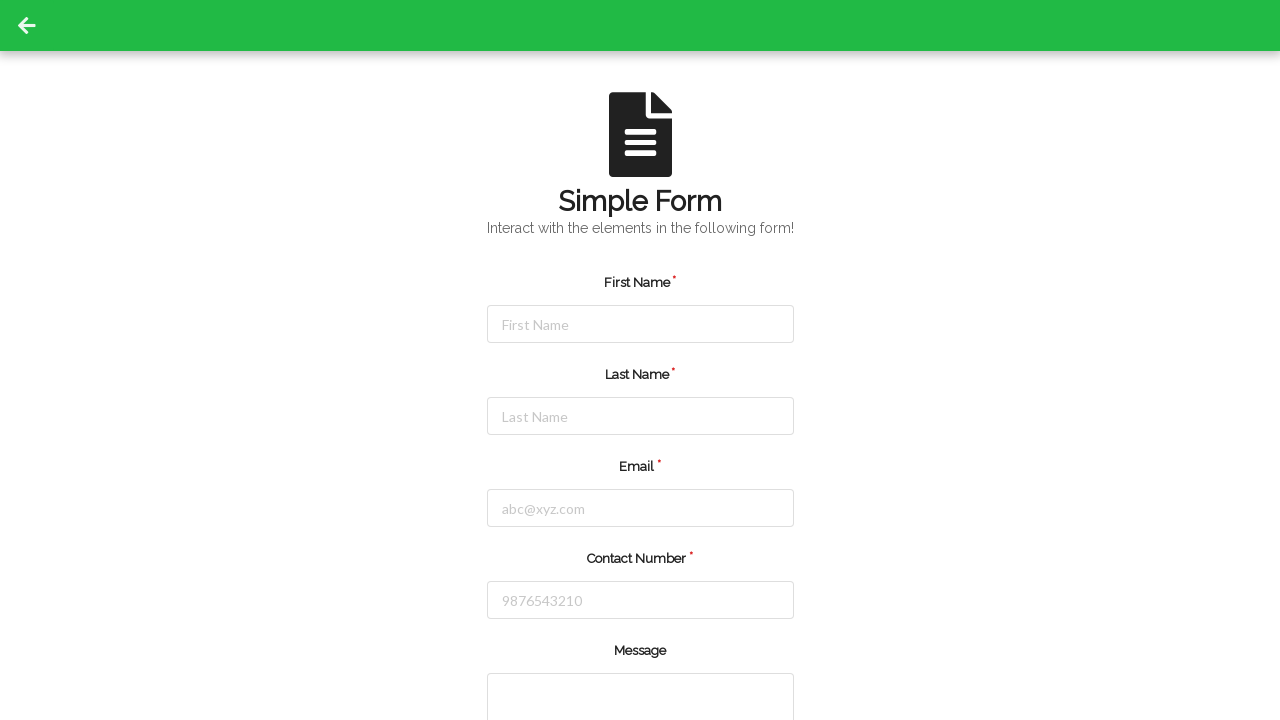

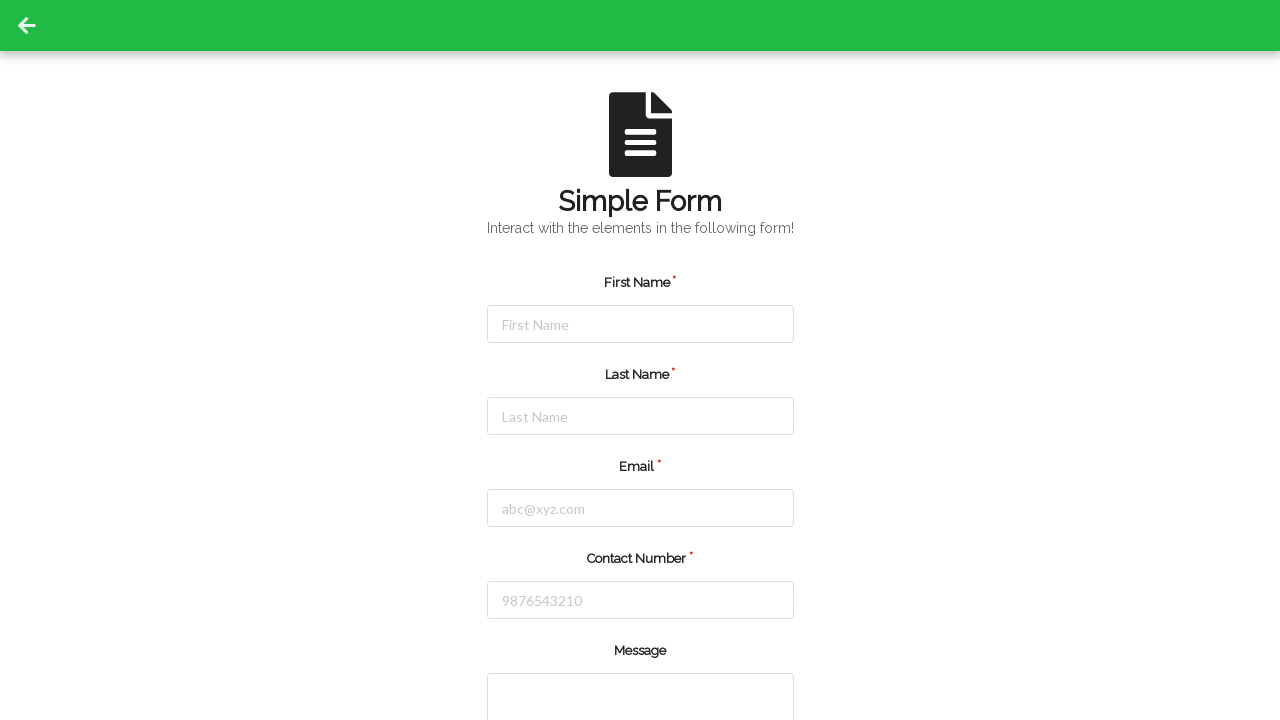